Tests dynamic loading by clicking a Start button and waiting for dynamically loaded content to appear

Starting URL: https://the-internet.herokuapp.com/dynamic_loading/1

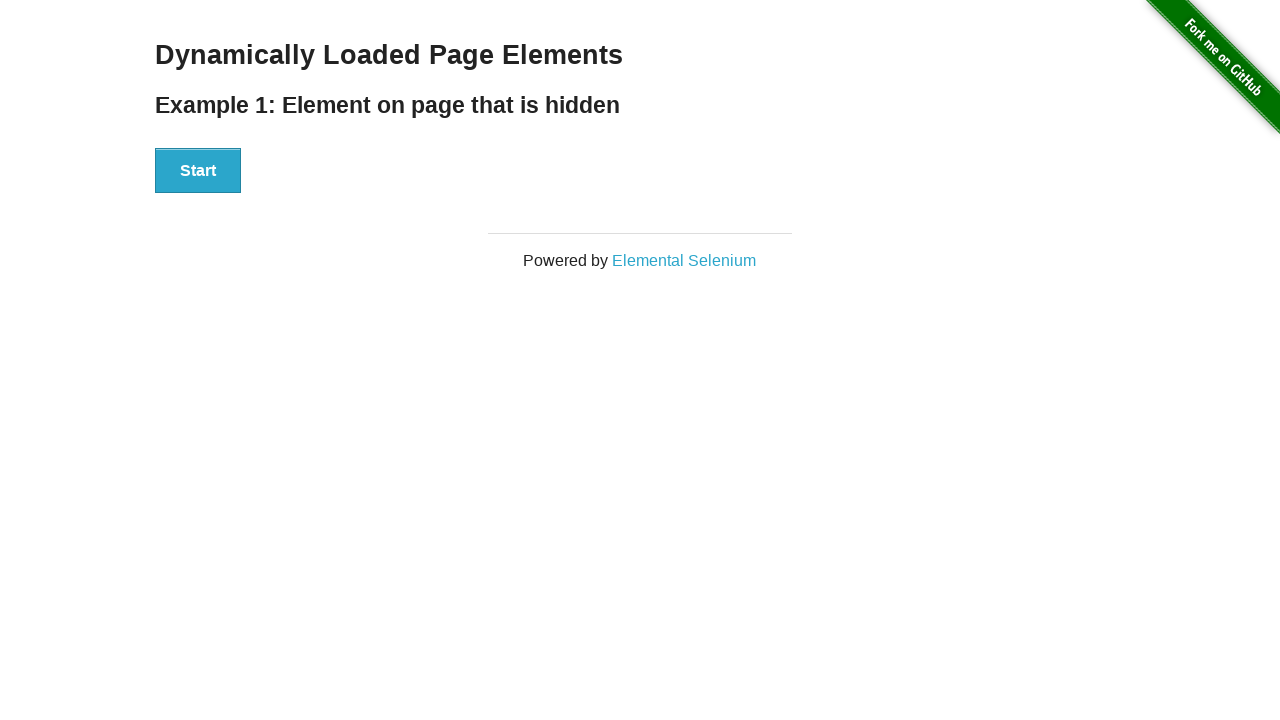

Clicked Start button to initiate dynamic loading at (198, 171) on #start > button:nth-child(1)
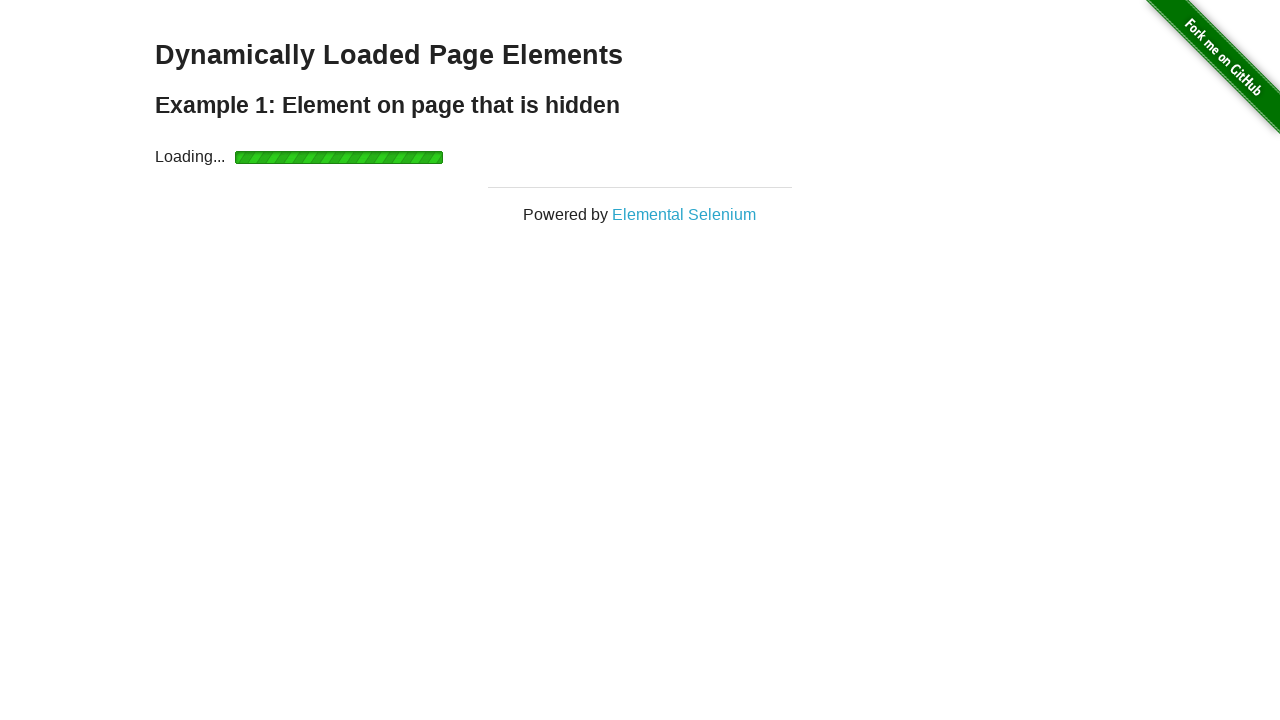

Waited for dynamically loaded content to appear
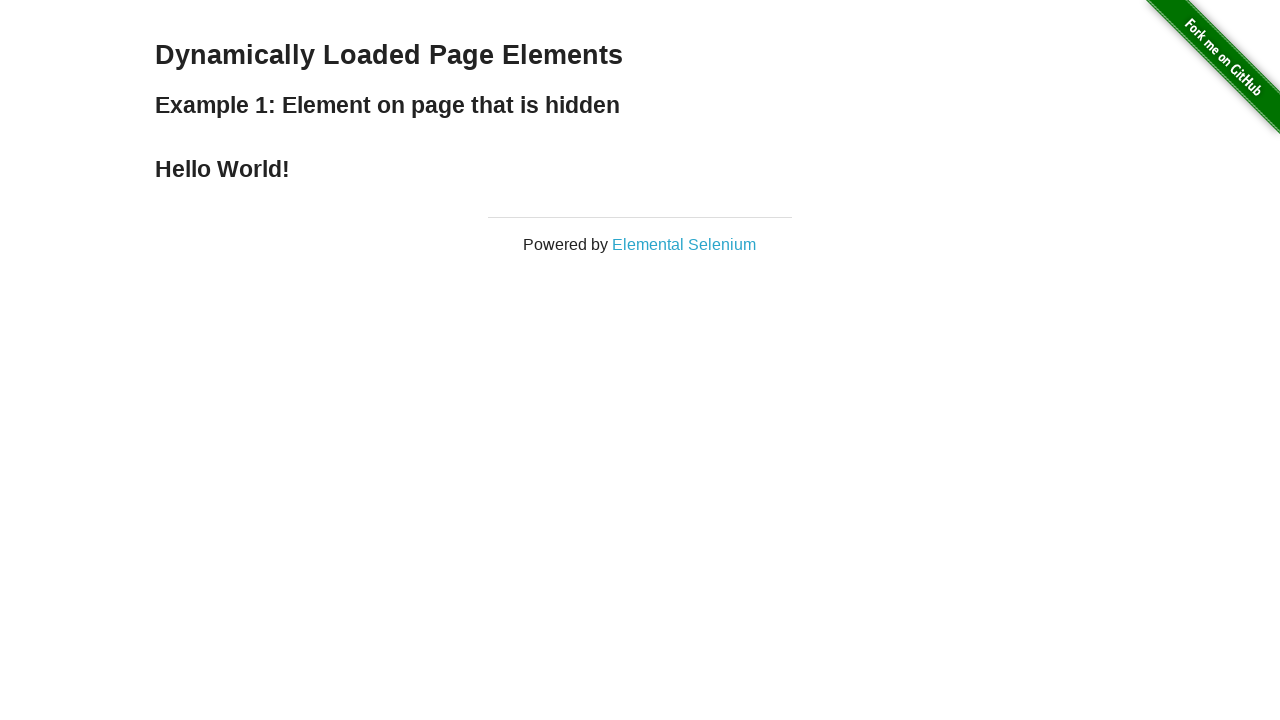

Retrieved text content from loaded element
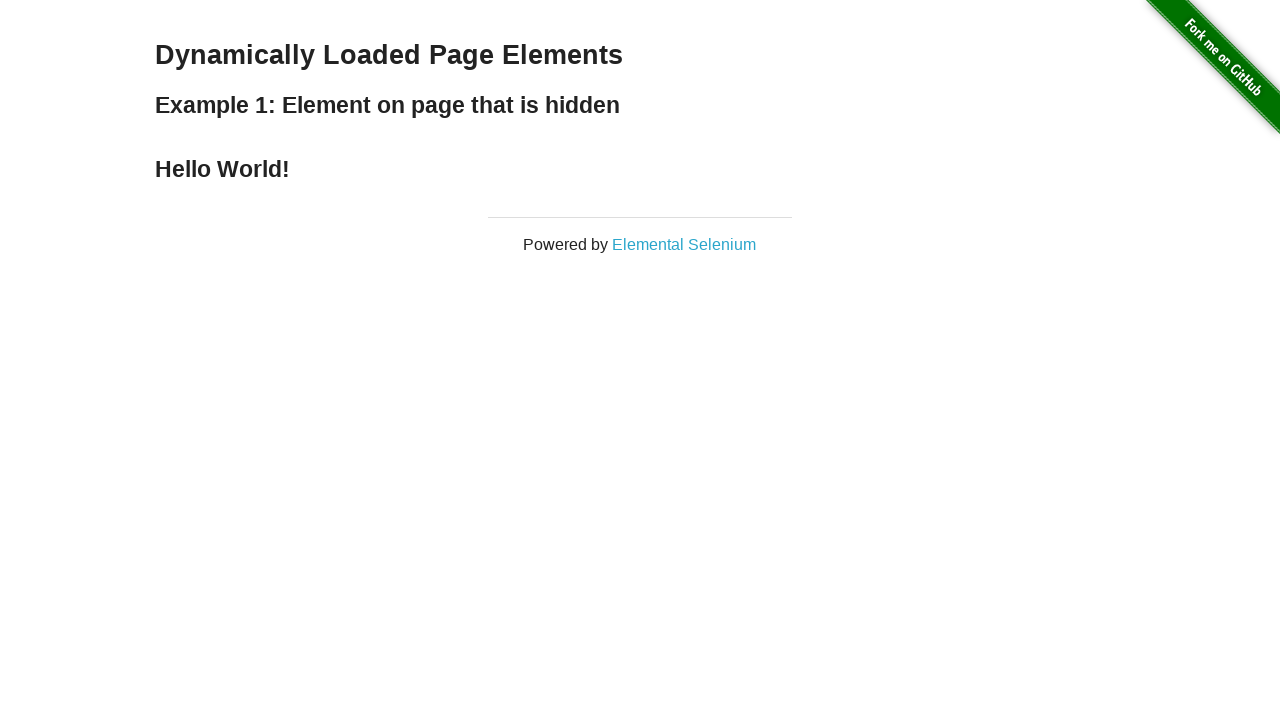

Verified loaded text matches expected 'Hello World!'
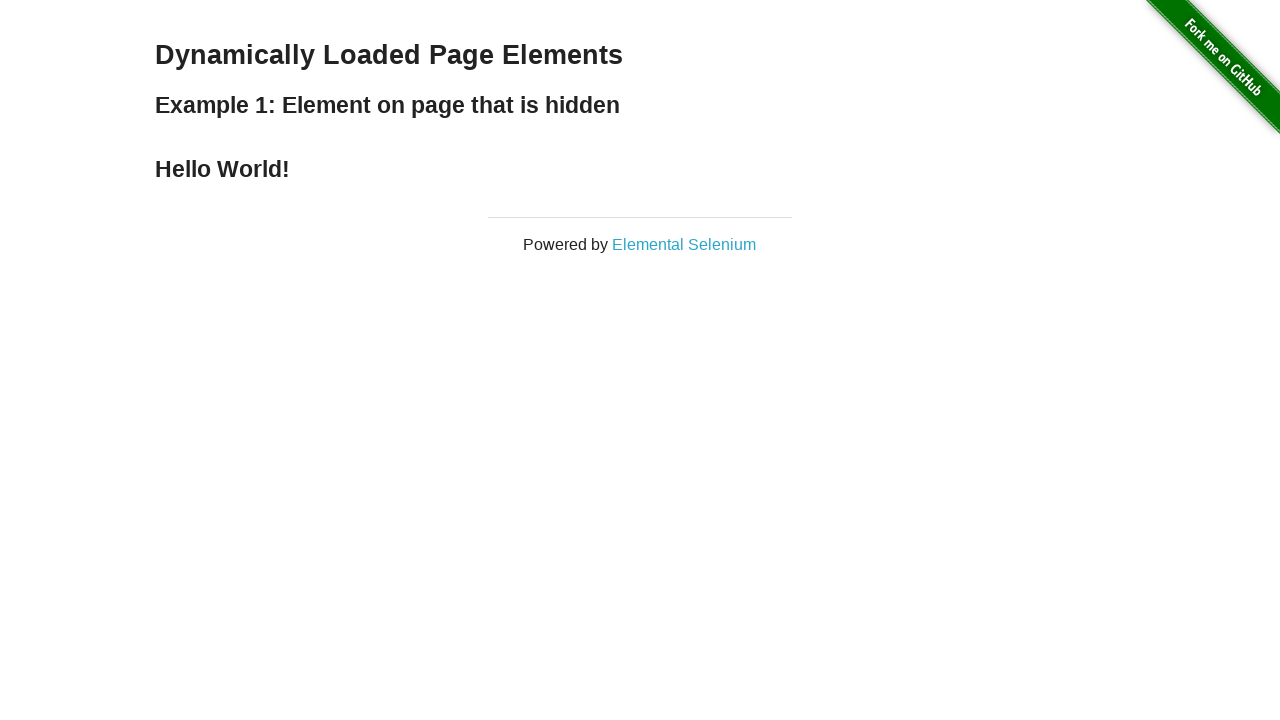

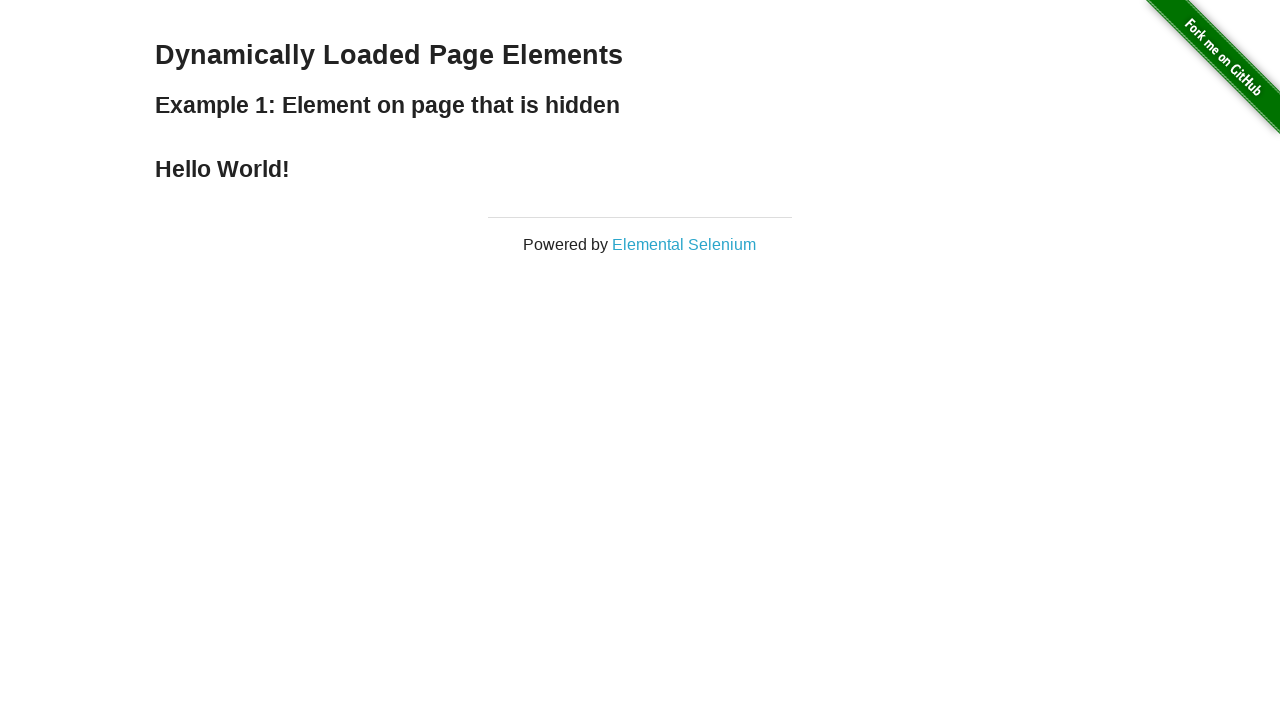